Tests checking a checkbox by navigating to the Checkboxes page and checking the first checkbox element

Starting URL: https://practice.cydeo.com

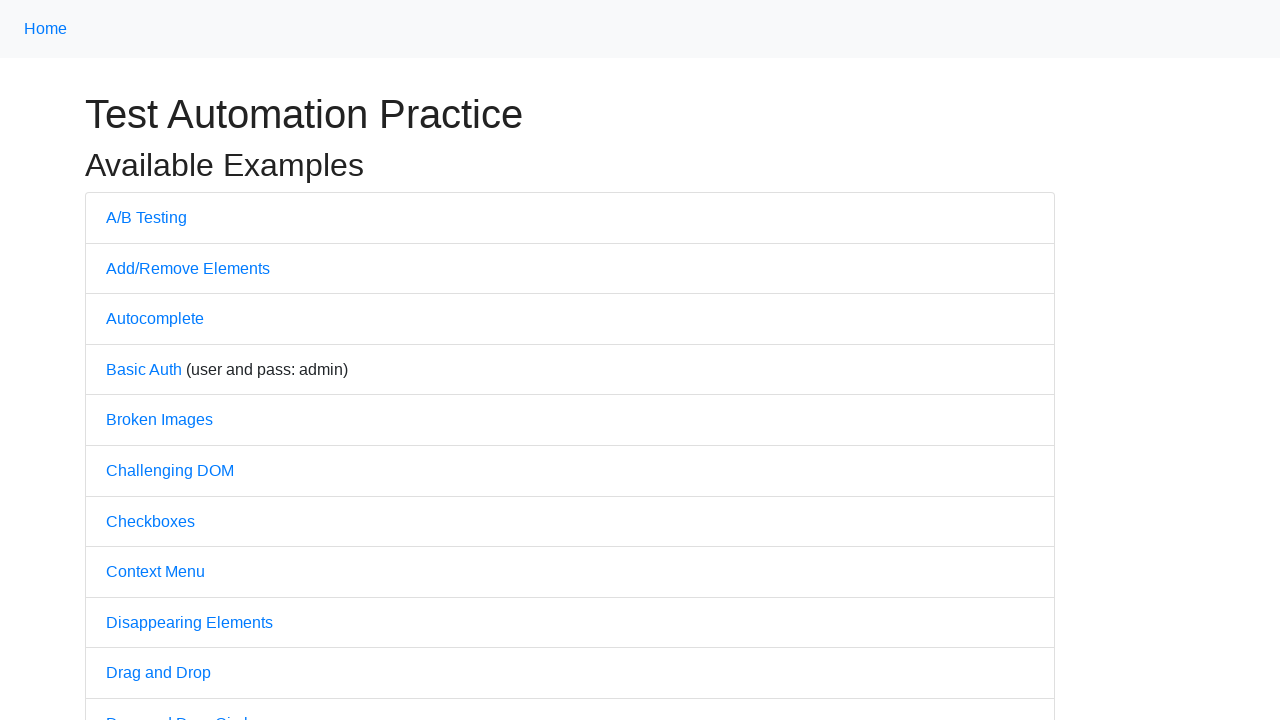

Clicked on Checkboxes link to navigate to the Checkboxes page at (150, 521) on text='Checkboxes'
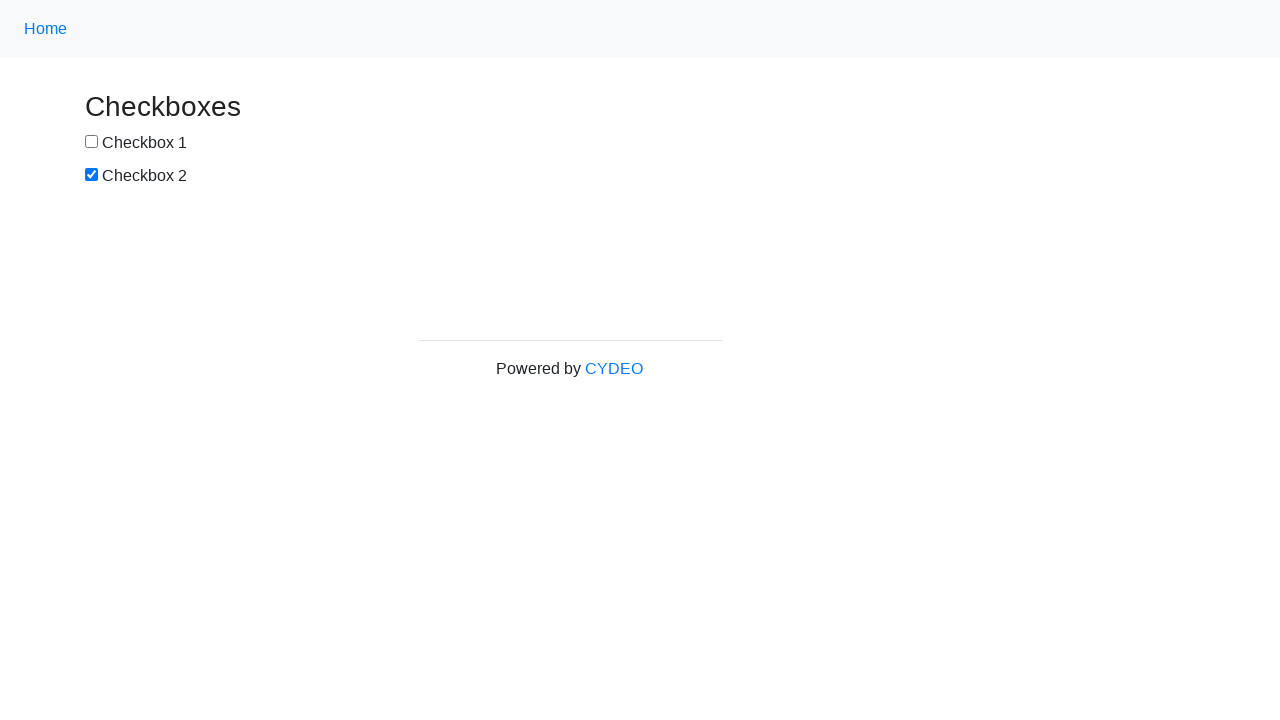

Located the first checkbox element with id 'box1'
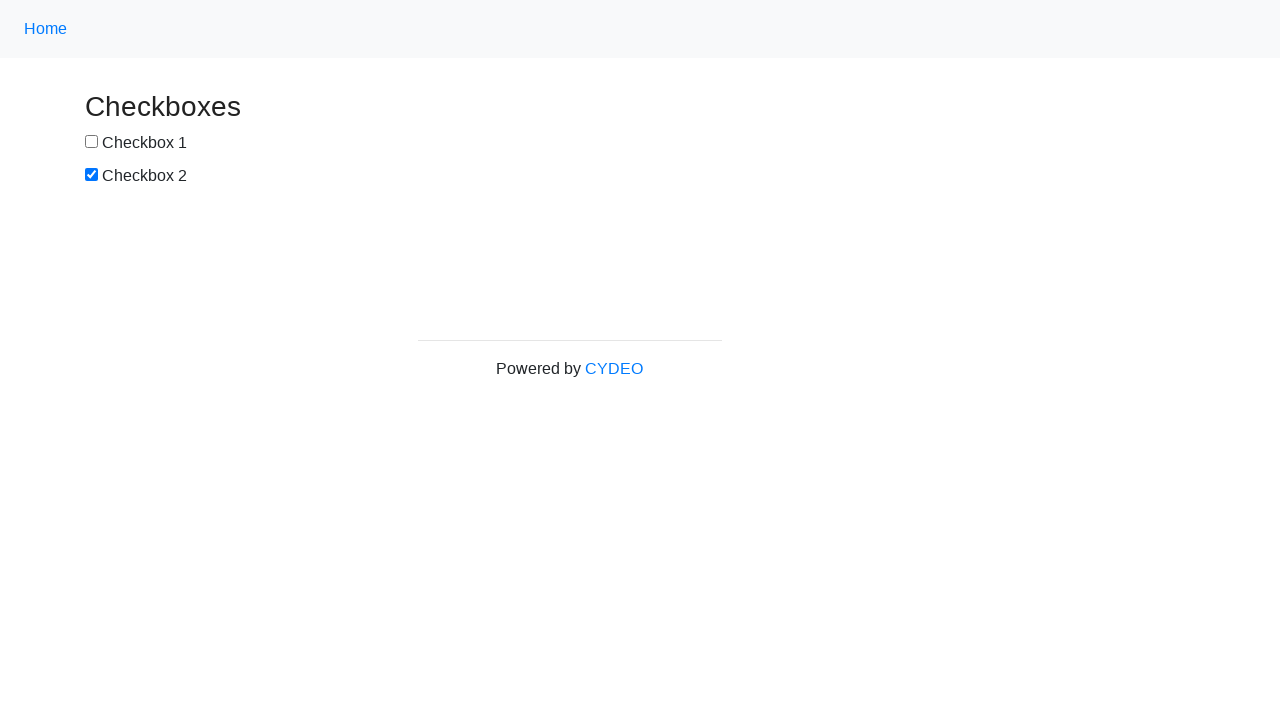

Checked the first checkbox element at (92, 142) on #box1
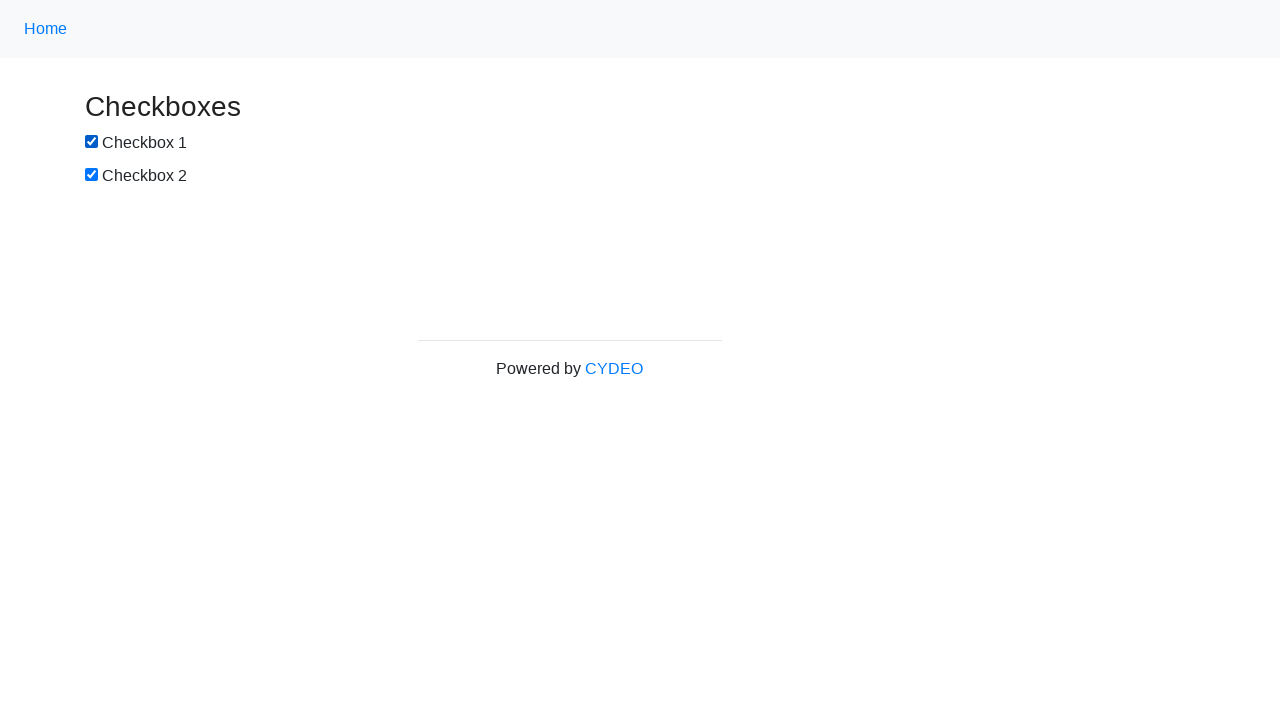

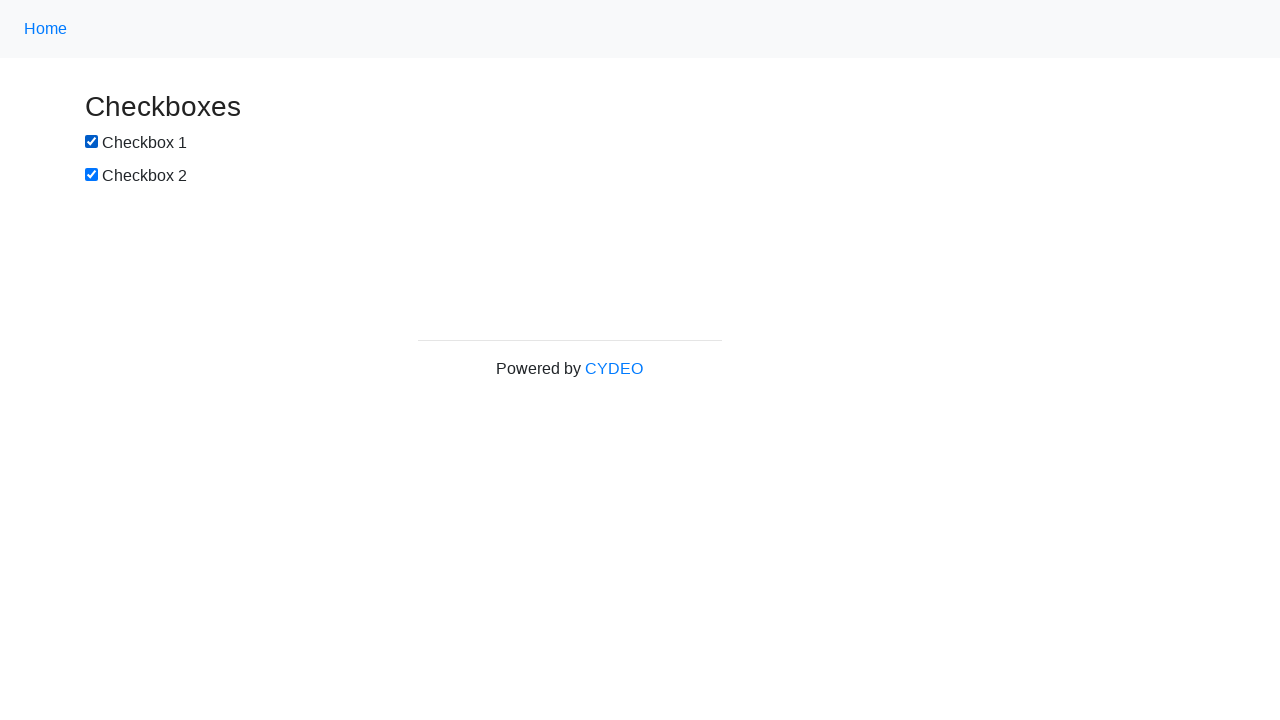